Tests the add and remove elements functionality by clicking the add button to create a delete button, then clicking the delete button to remove it

Starting URL: https://practice.cydeo.com/add_remove_elements/

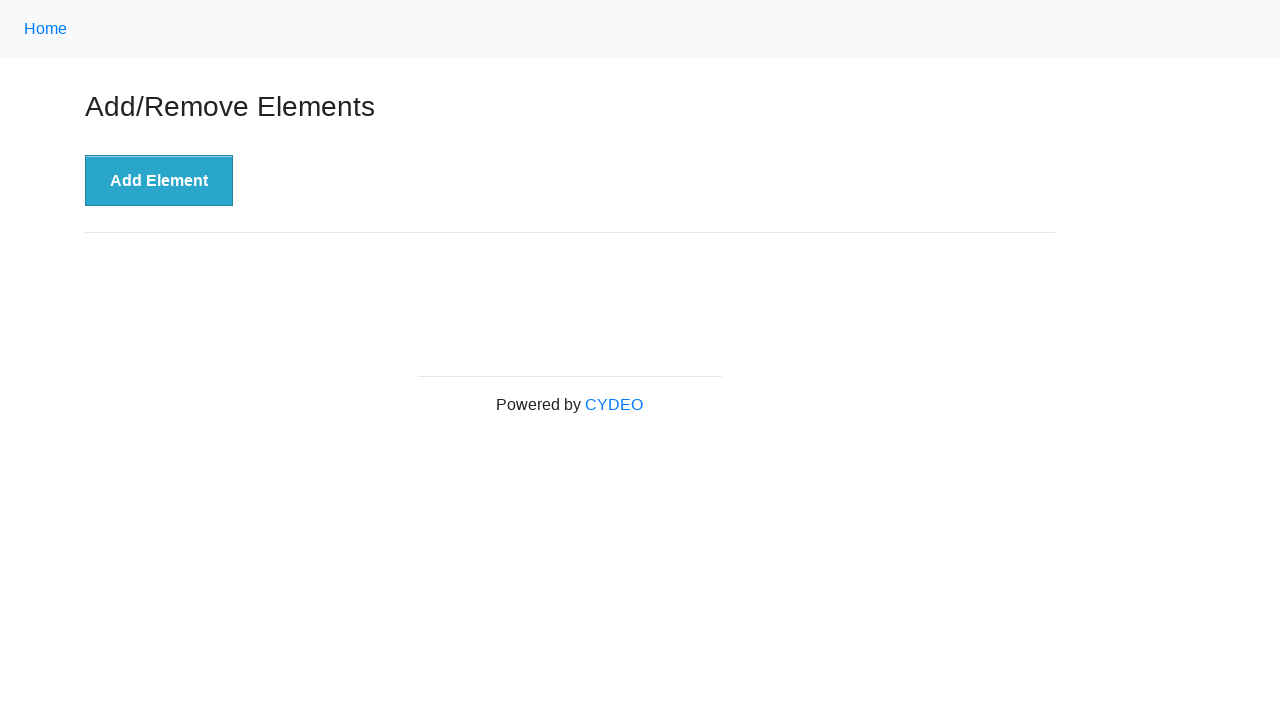

Clicked the Add Element button to create a delete button at (159, 181) on button[onclick='addElement()']
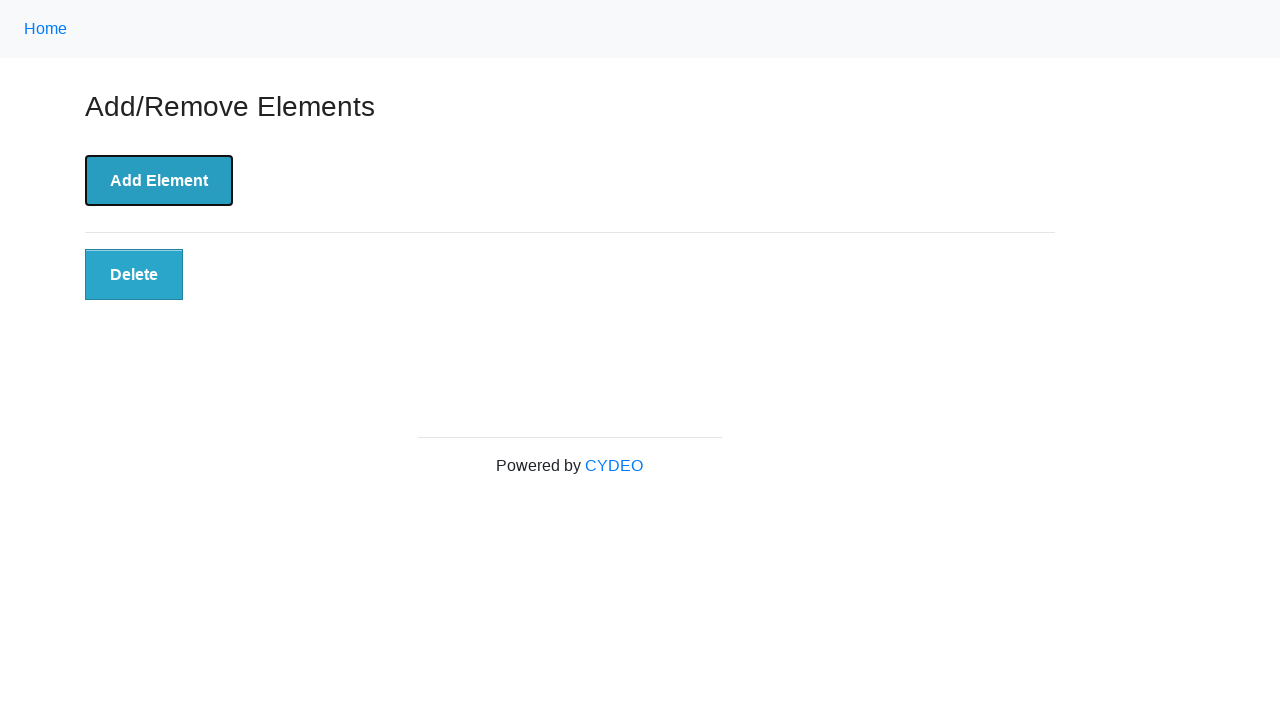

Delete button appeared on the page
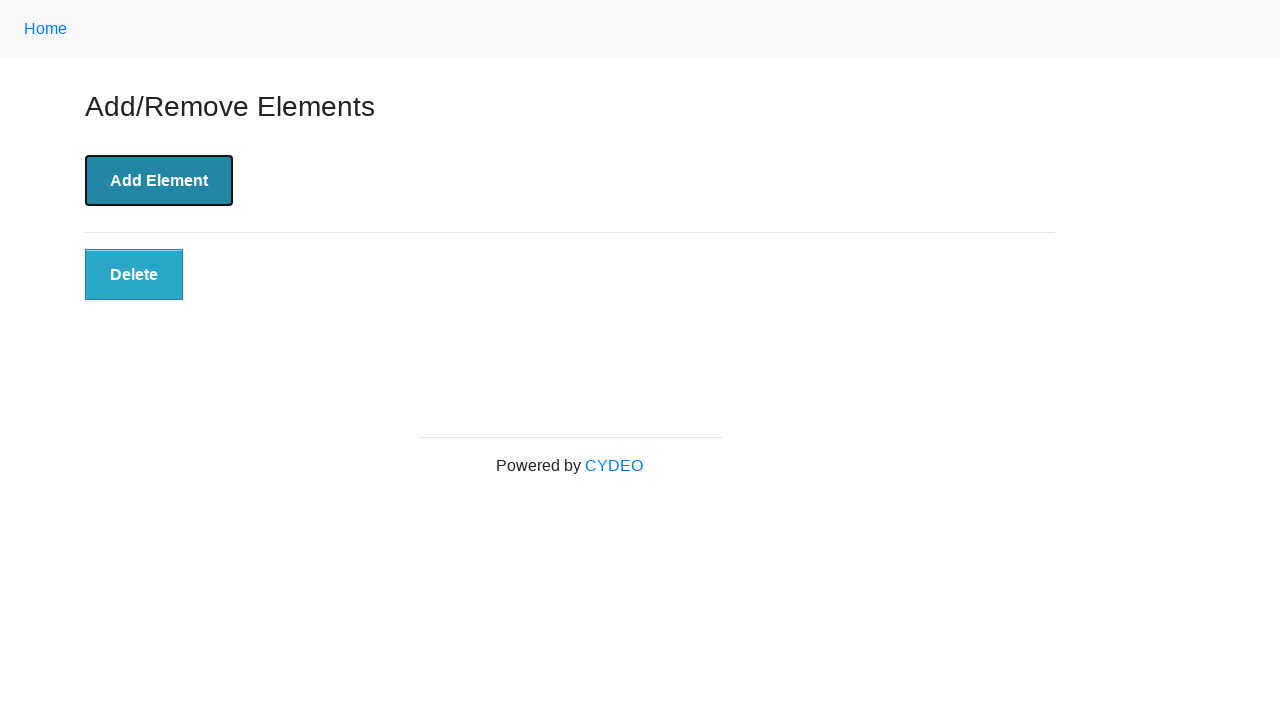

Clicked the Delete button to remove it at (134, 275) on button[onclick='deleteElement()']
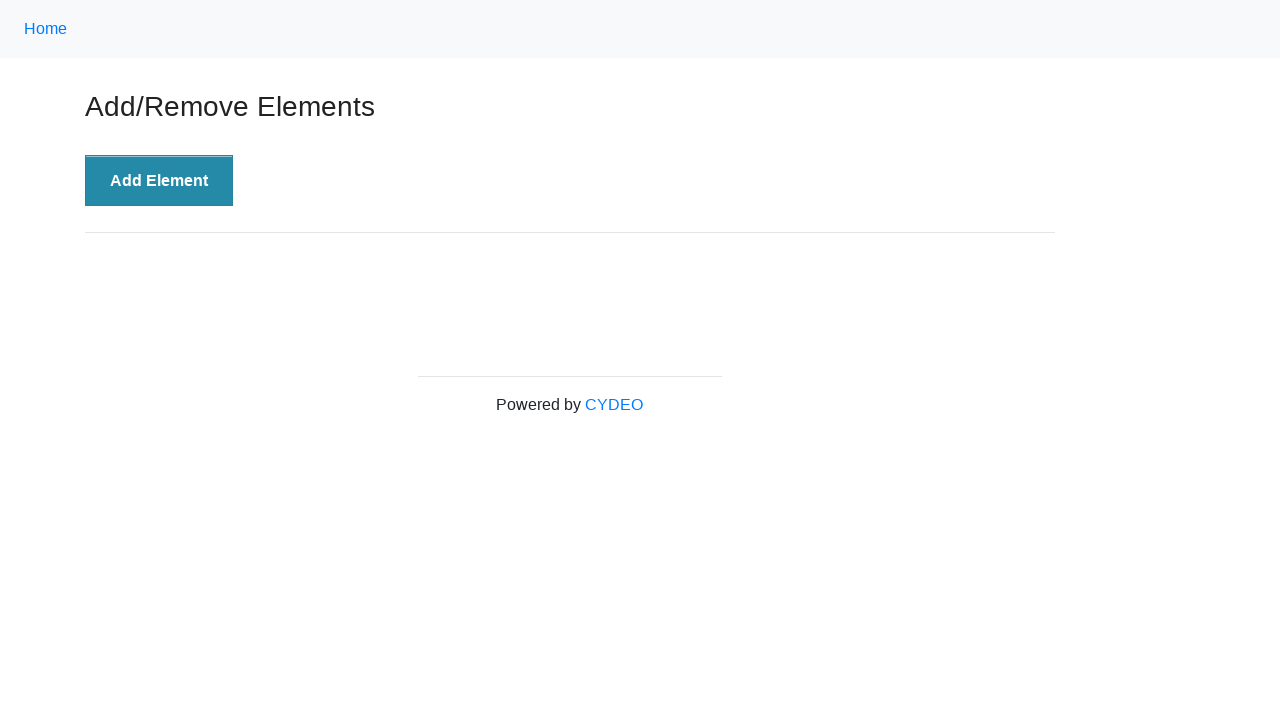

Delete button has been removed from the DOM
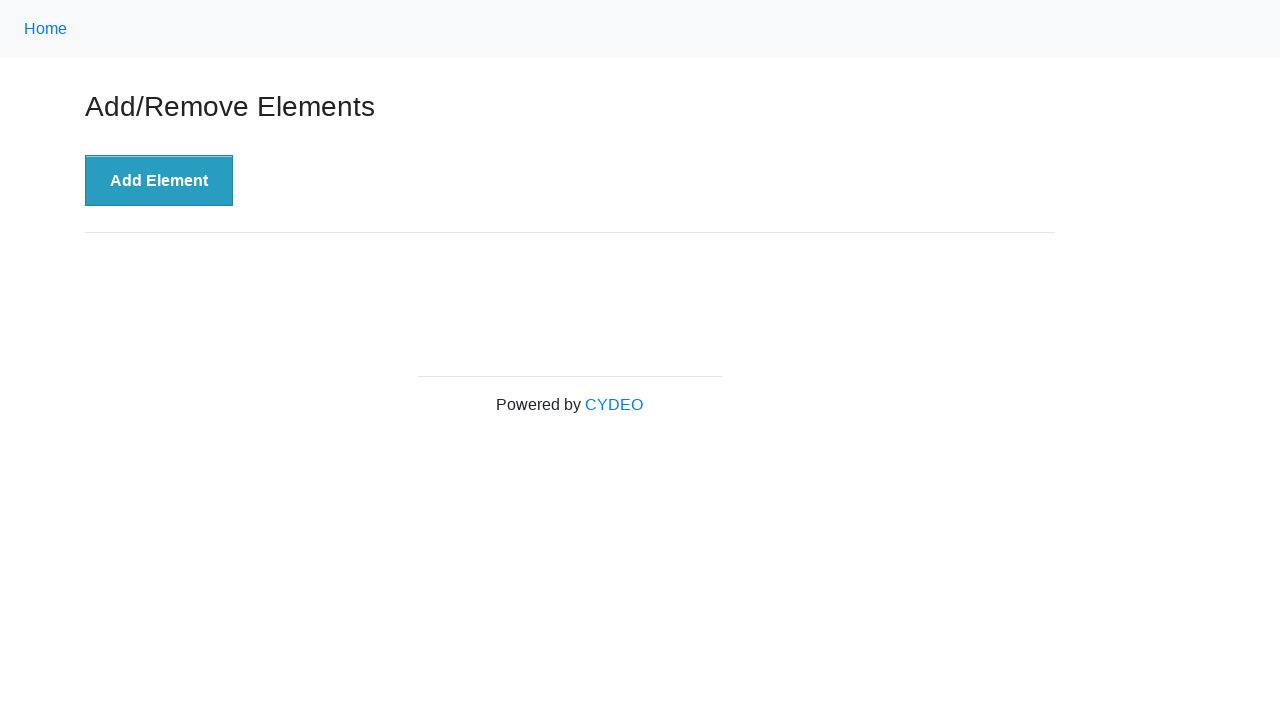

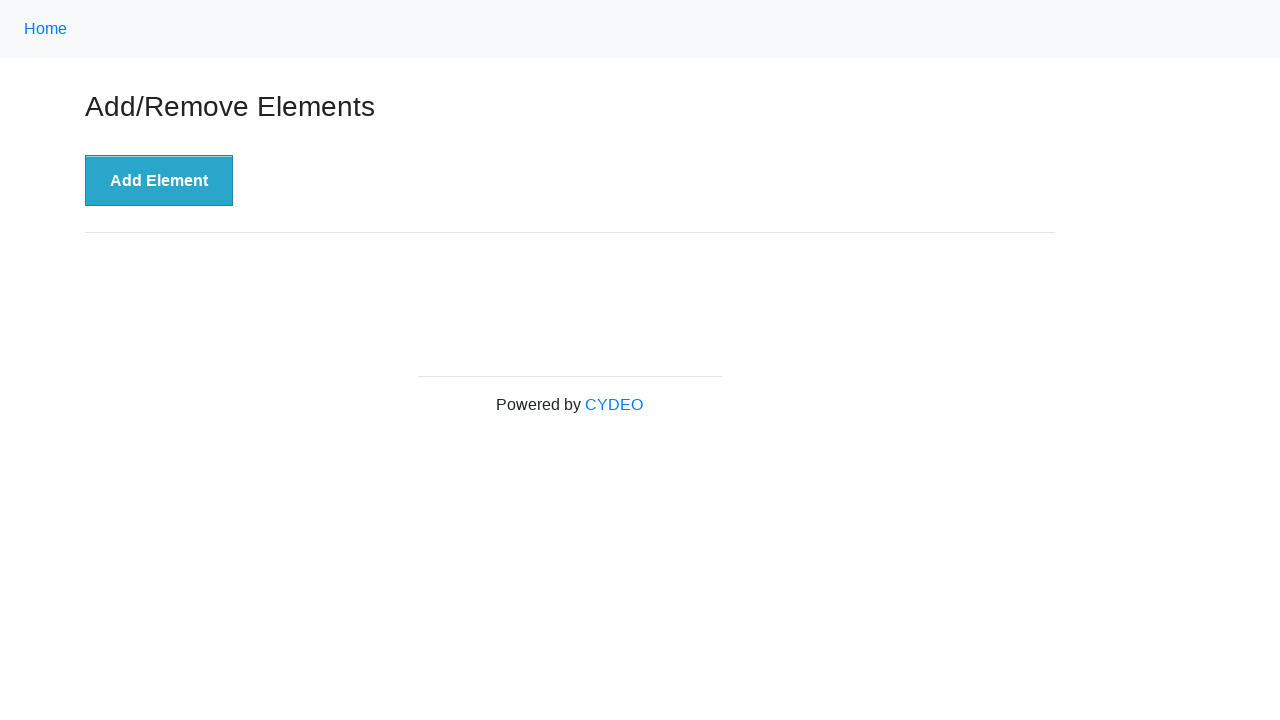